Tests element rendering by clicking a button and waiting for the rendered element to appear

Starting URL: https://dgotlieb.github.io/Selenium/synchronization.html

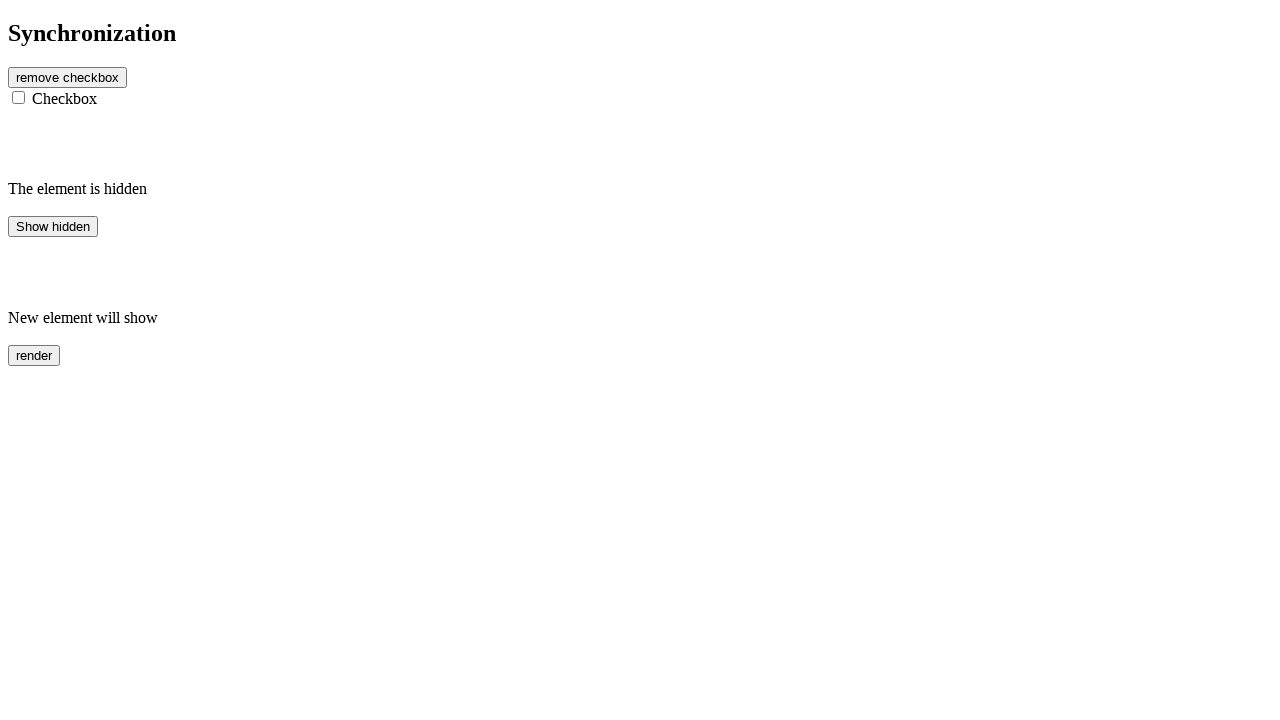

Navigated to synchronization test page
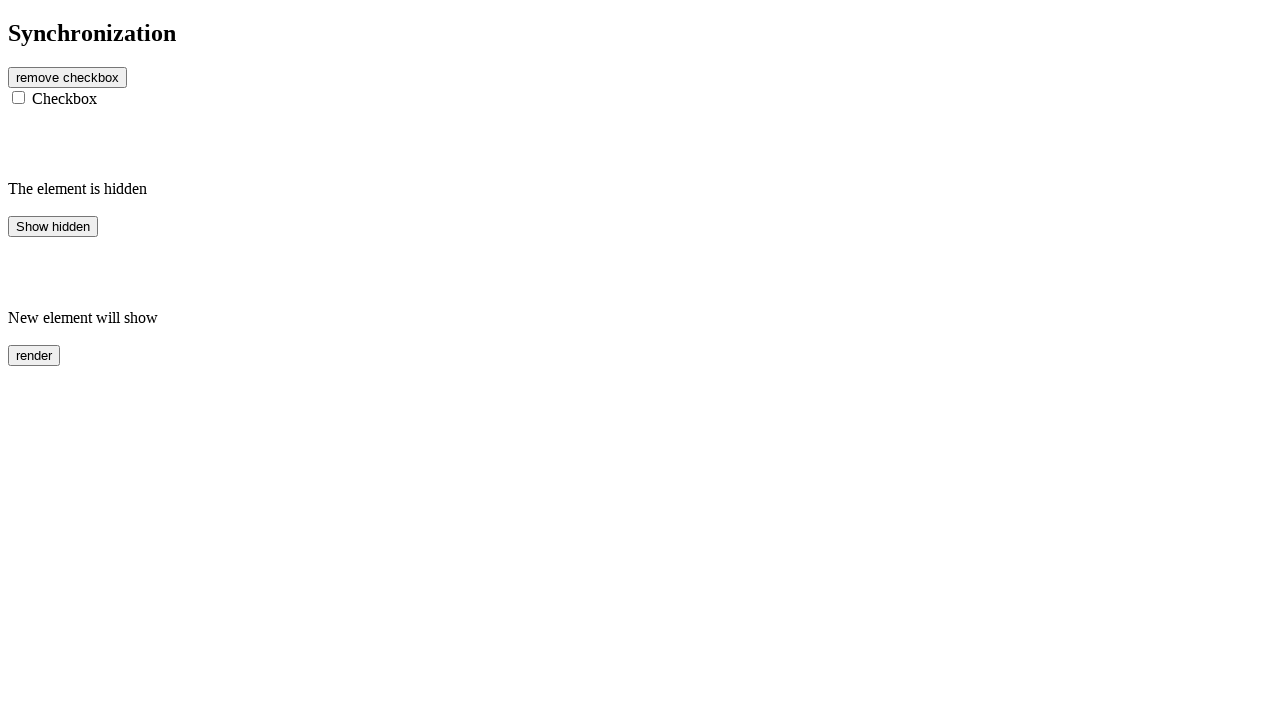

Clicked button to trigger element rendering at (34, 355) on #rendered
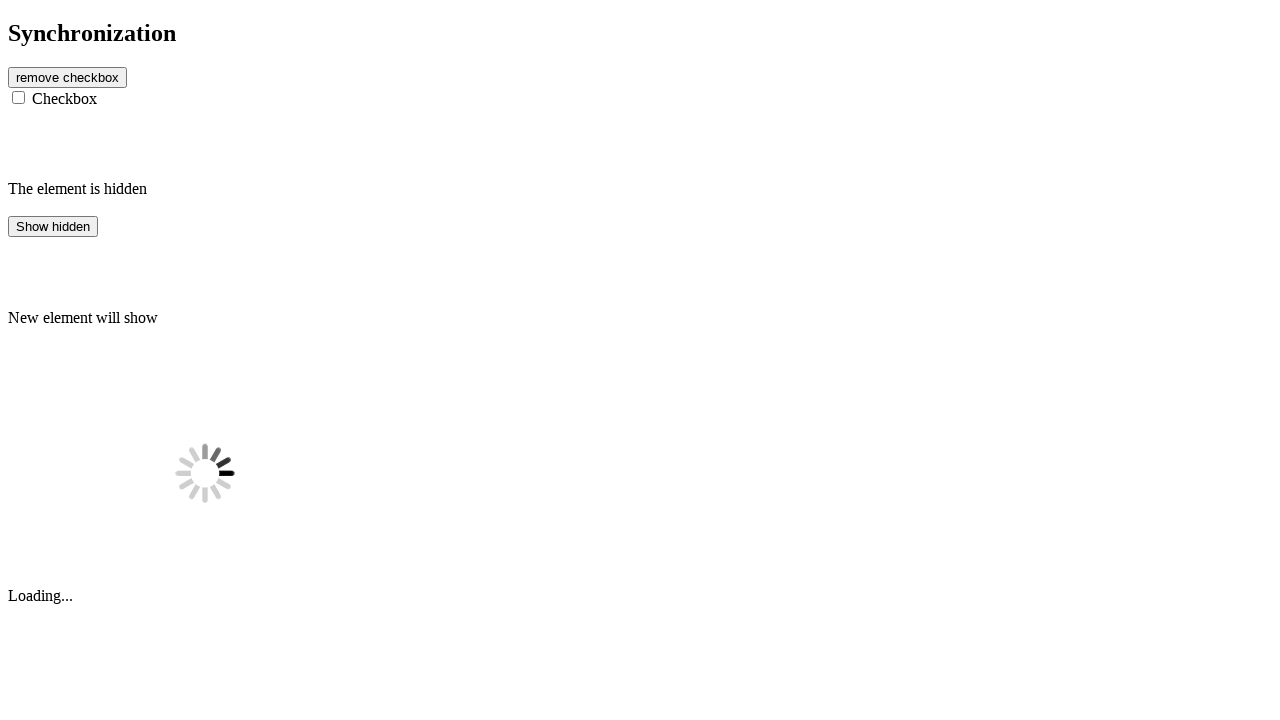

Rendered element appeared and became visible
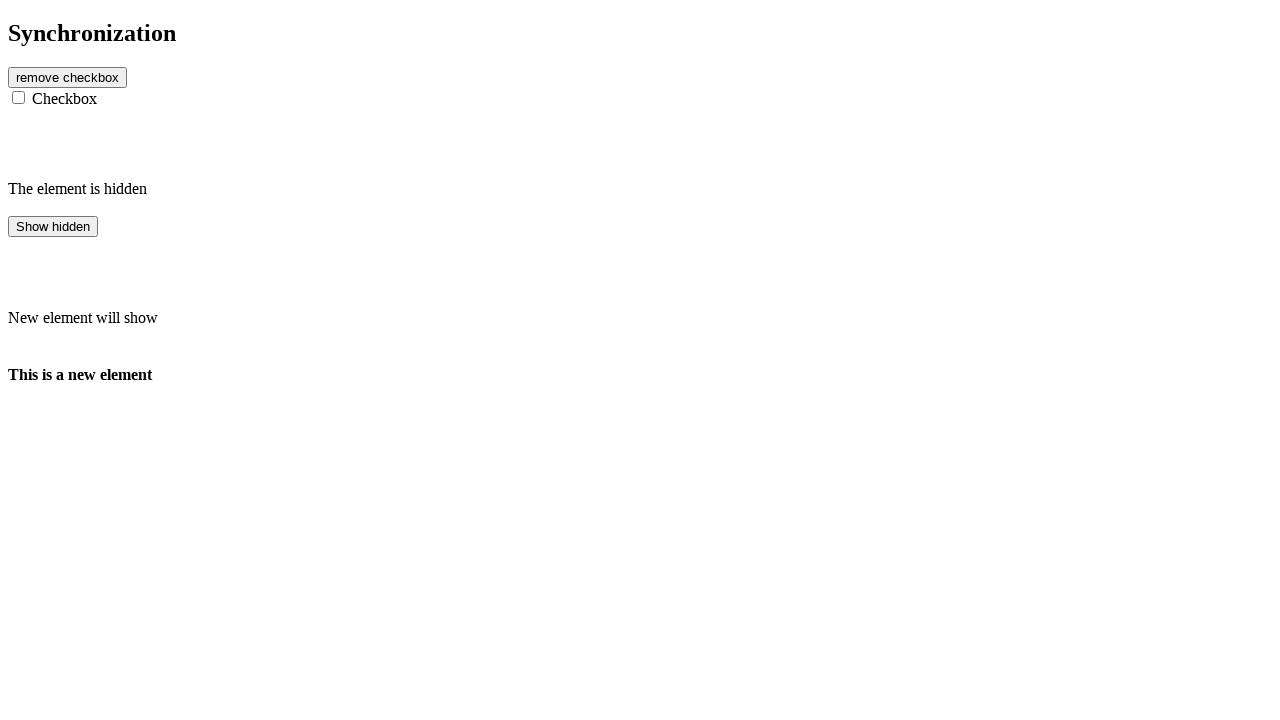

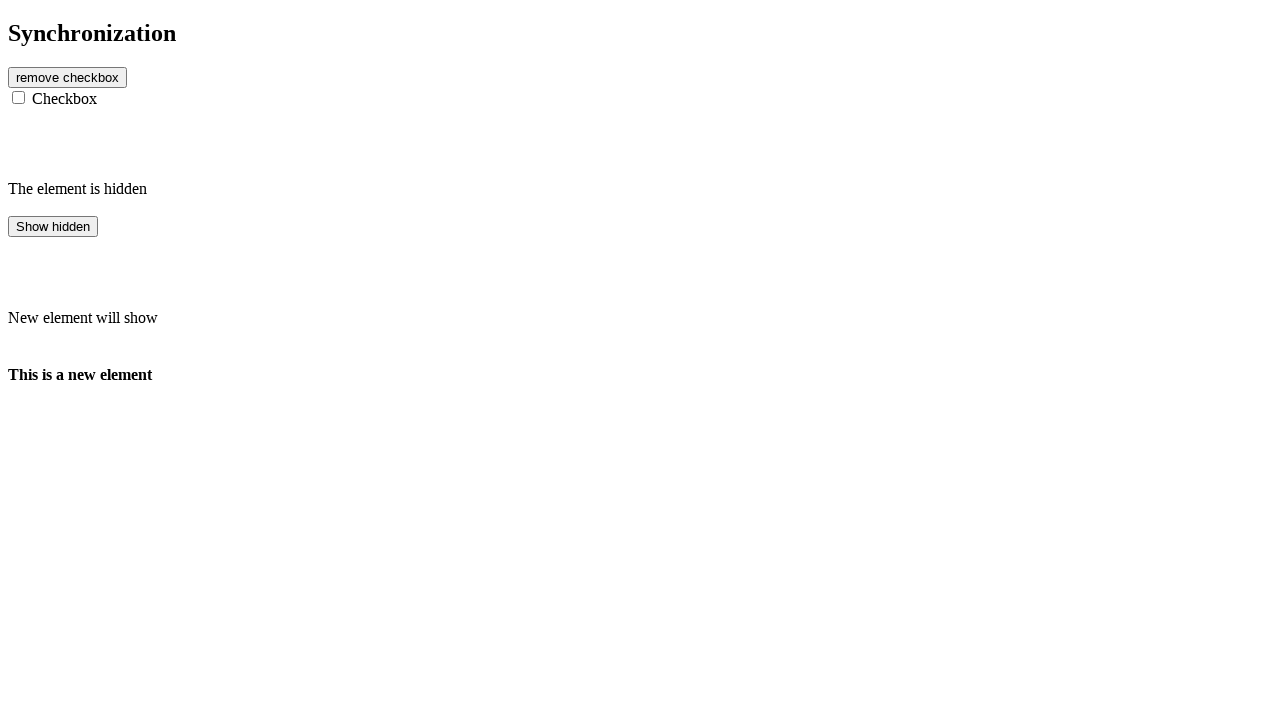